Tests drag and drop functionality by dragging an Angular logo element and dropping it into a designated drop area

Starting URL: https://demo.automationtesting.in/Static.html

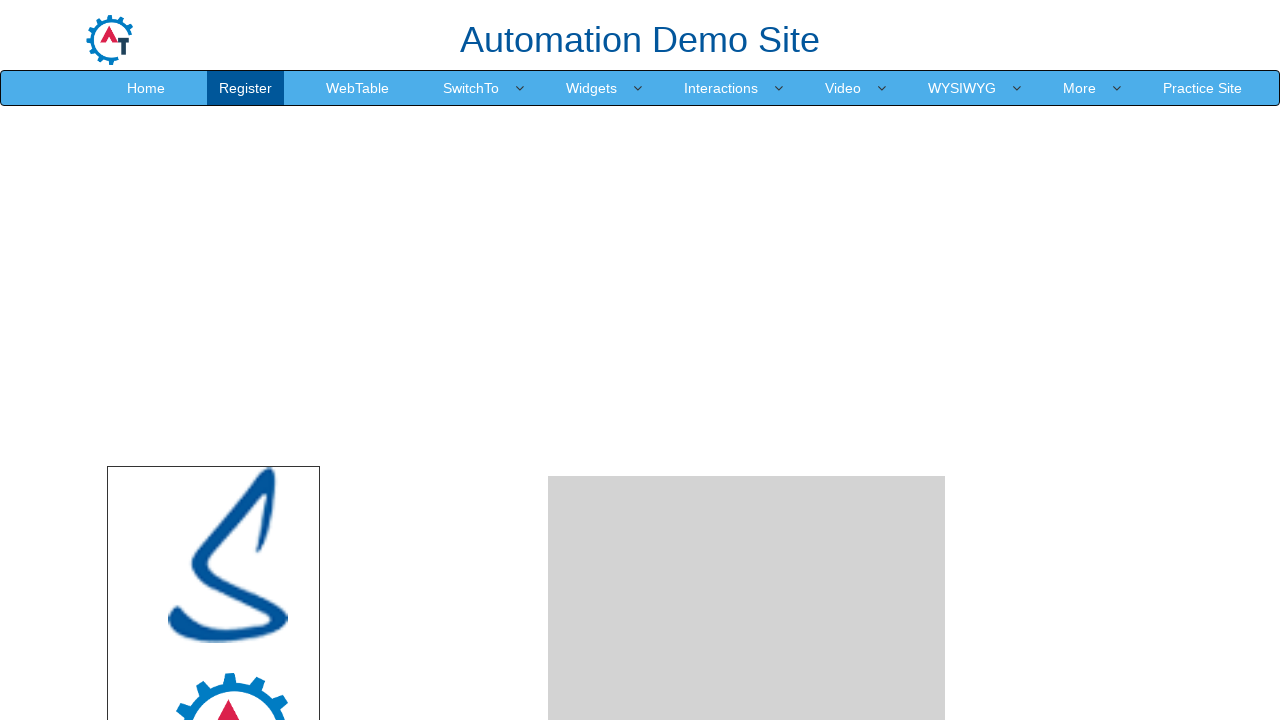

Located Angular logo element for dragging
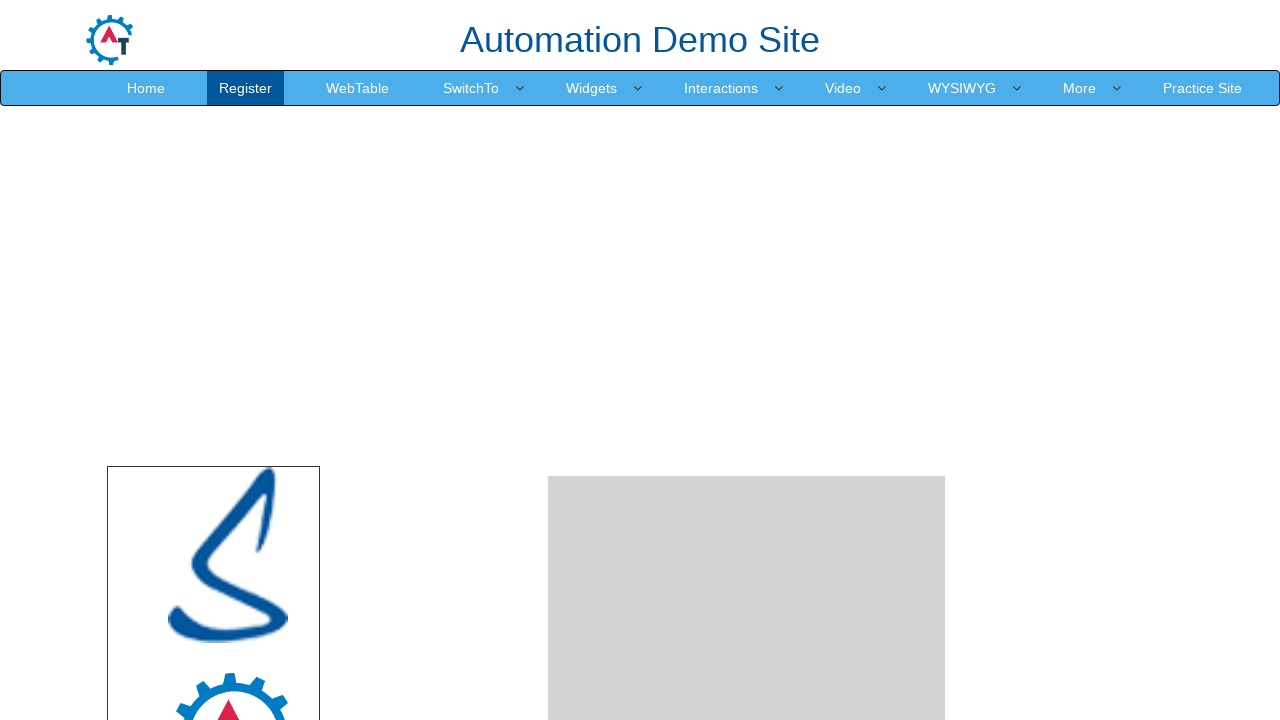

Located drop area destination
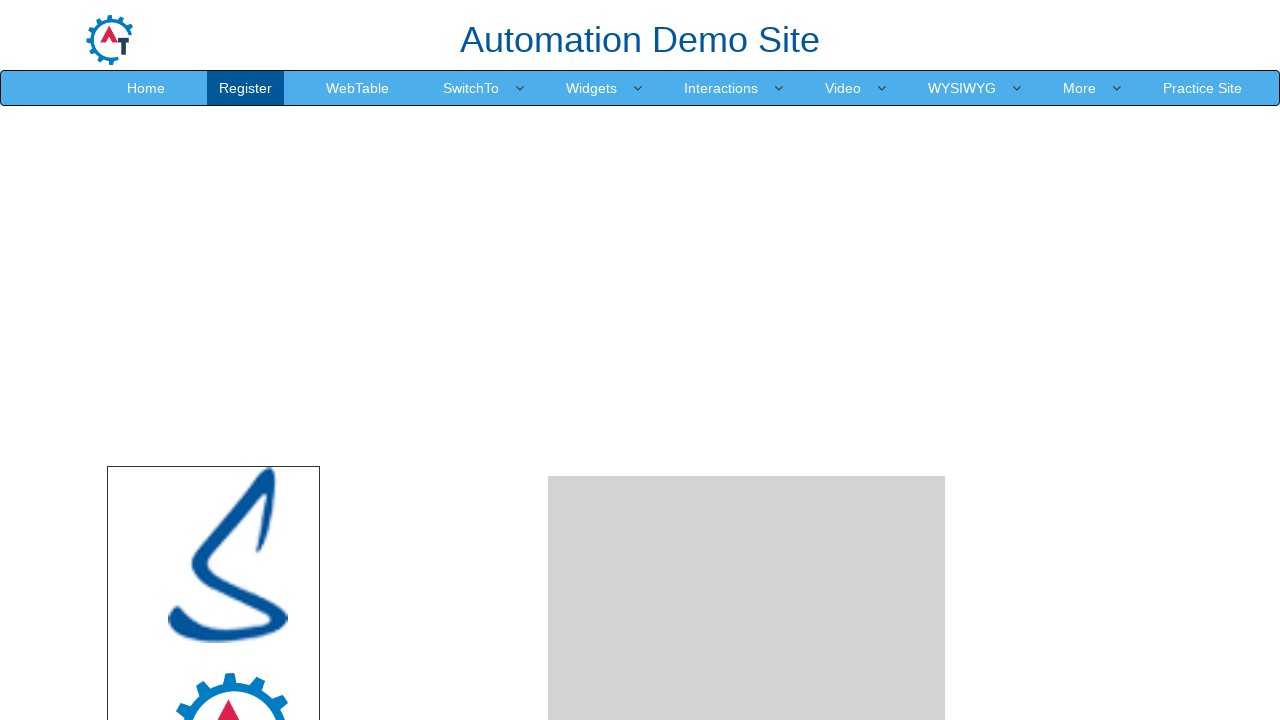

Dragged Angular logo and dropped it into the drop area at (747, 481)
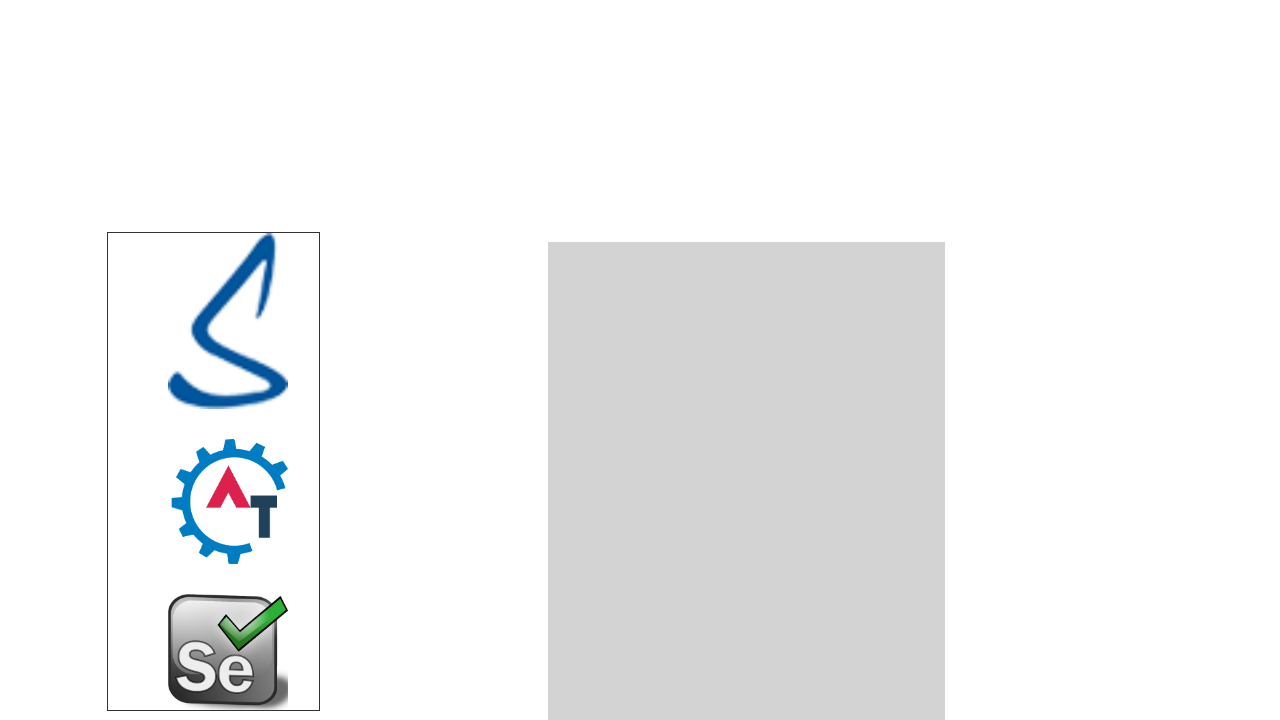

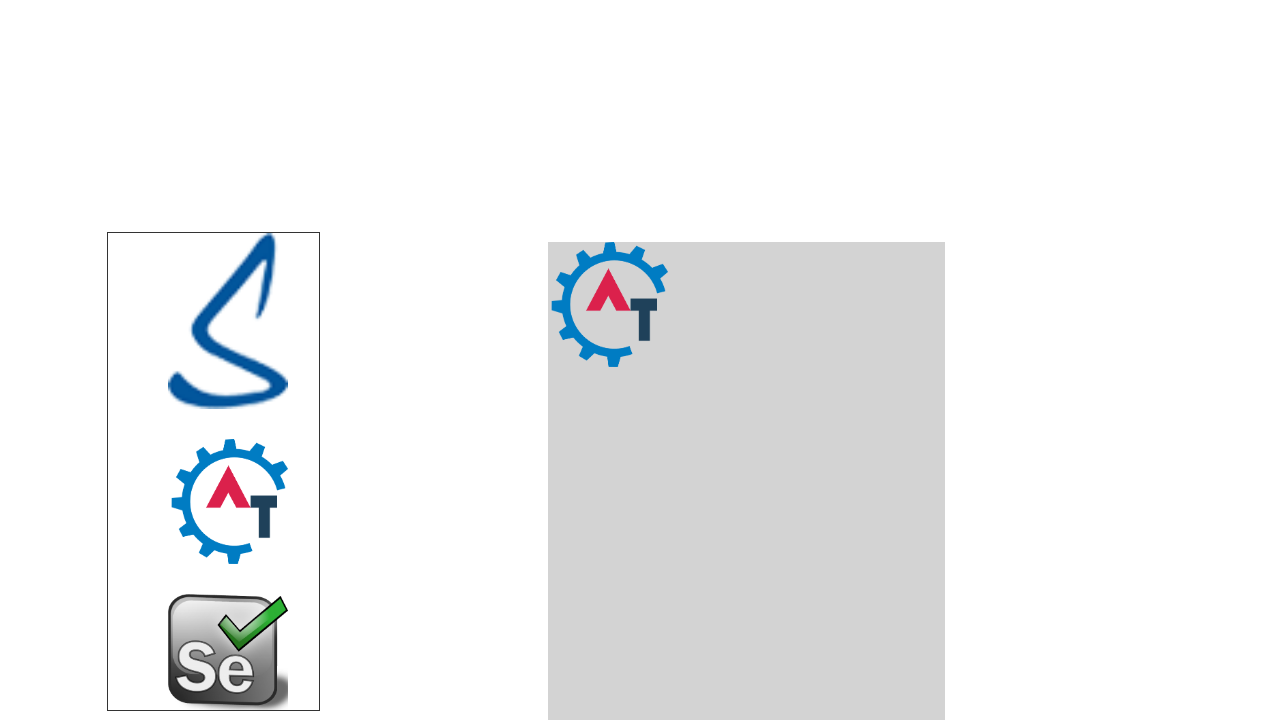